Tests autocomplete dropdown functionality by typing a partial value, navigating through suggestions with arrow keys, and verifying the selected value is populated in the input field.

Starting URL: http://qaclickacademy.com/practice.php

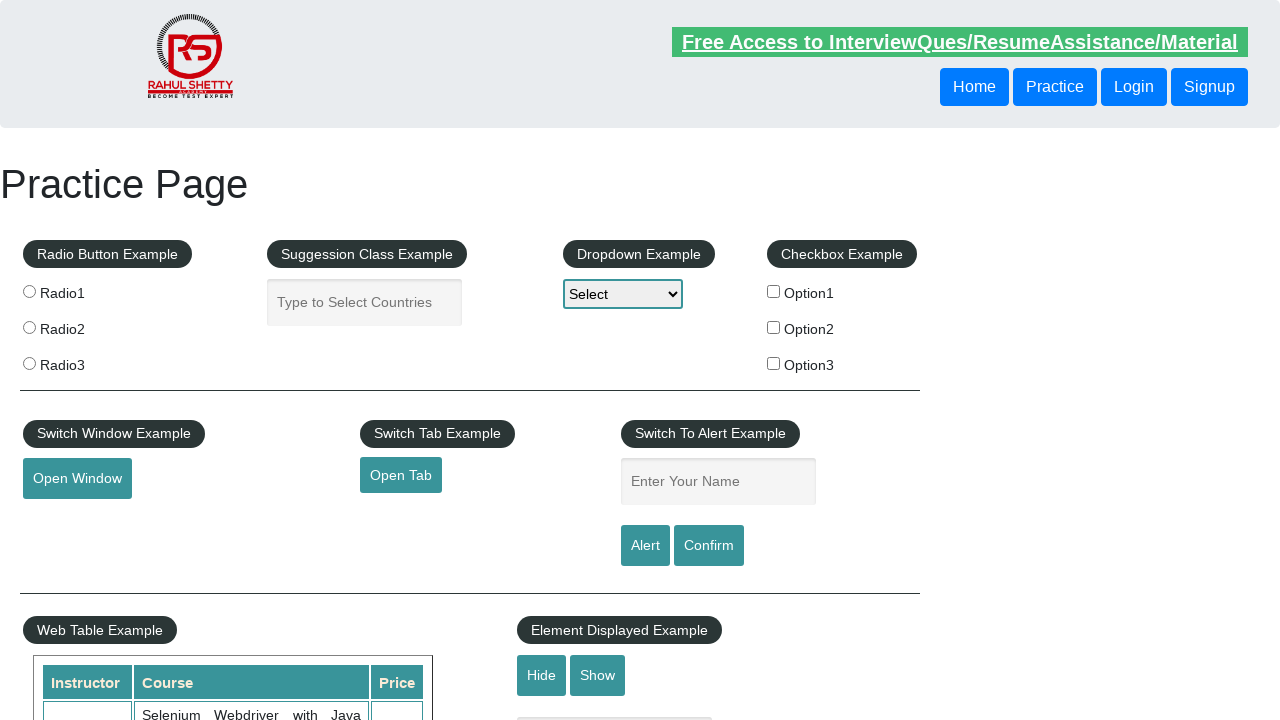

Typed 'ind' into autocomplete field to trigger suggestions on #autocomplete
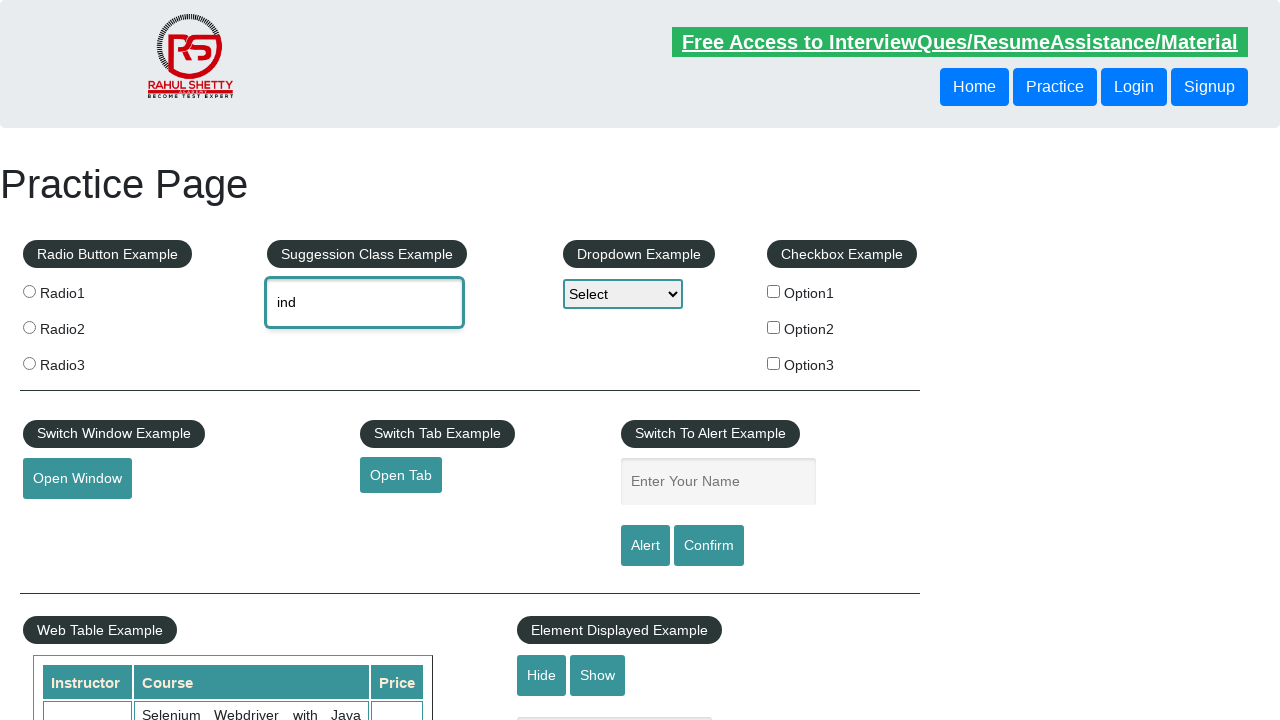

Pressed ArrowDown to navigate to first autocomplete suggestion on #autocomplete
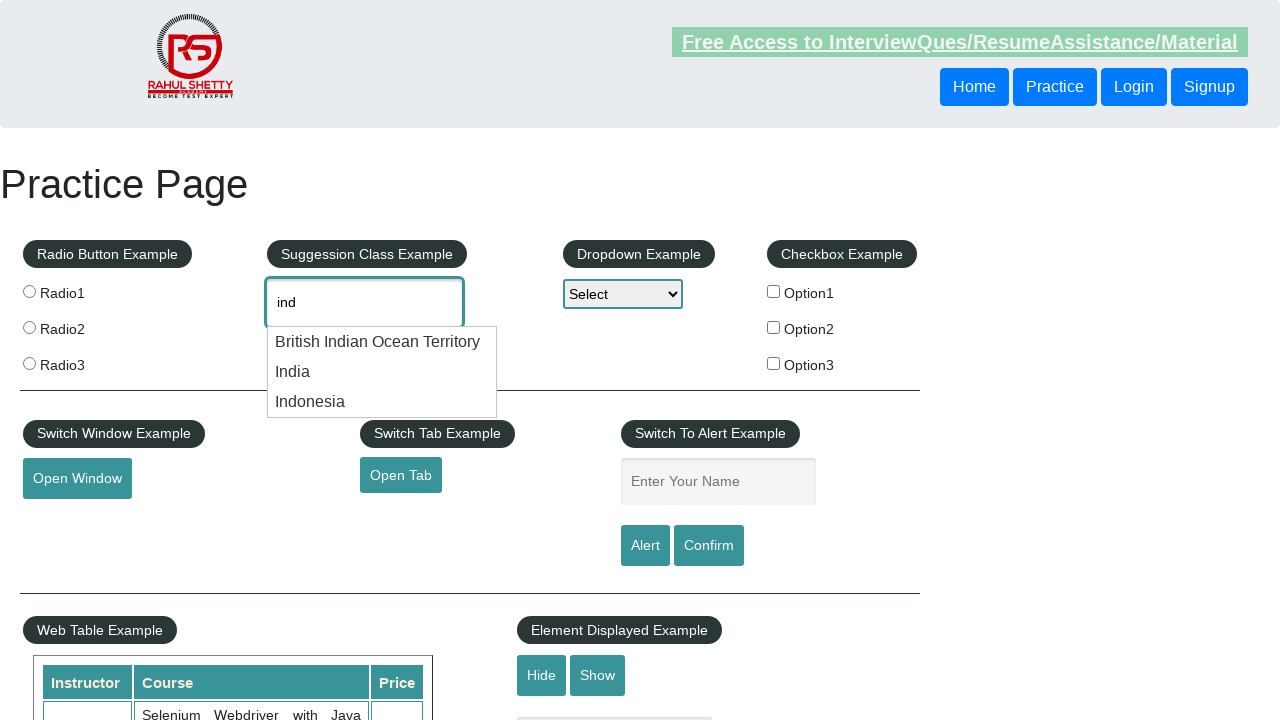

Pressed ArrowDown again to navigate to second autocomplete suggestion on #autocomplete
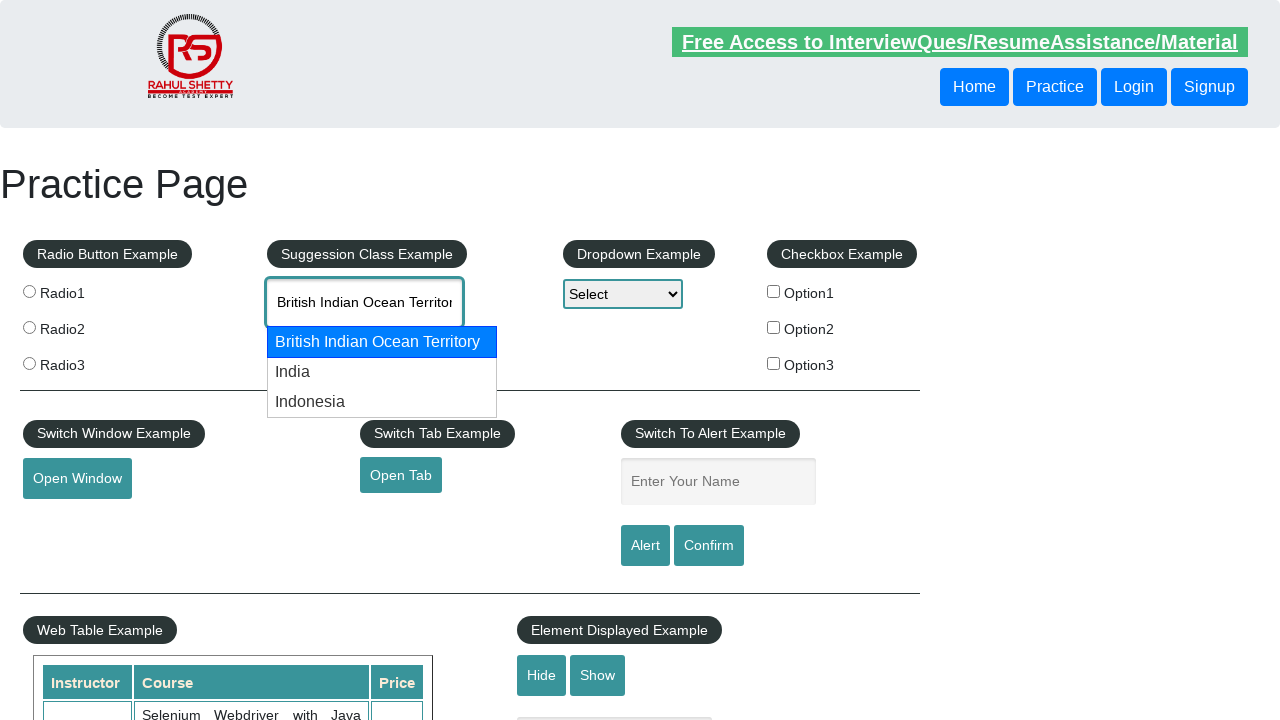

Waited 500ms for autocomplete dropdown to update
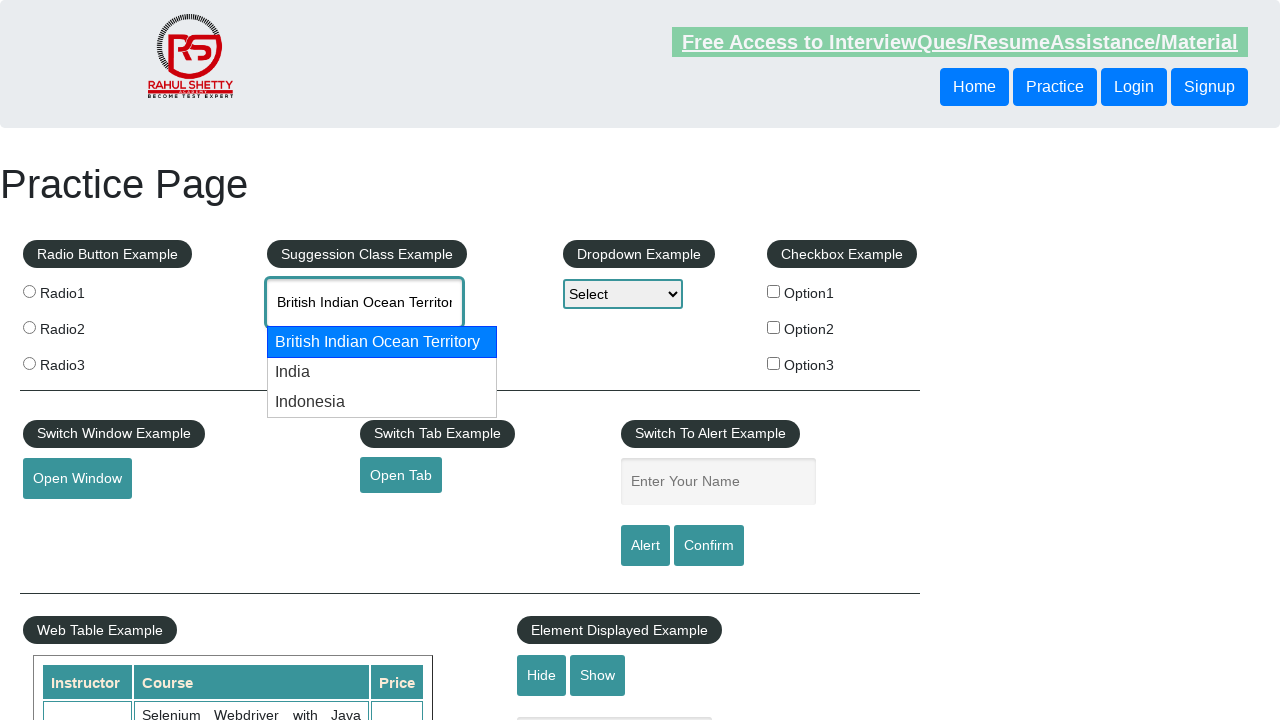

Retrieved autocomplete field value: 'None'
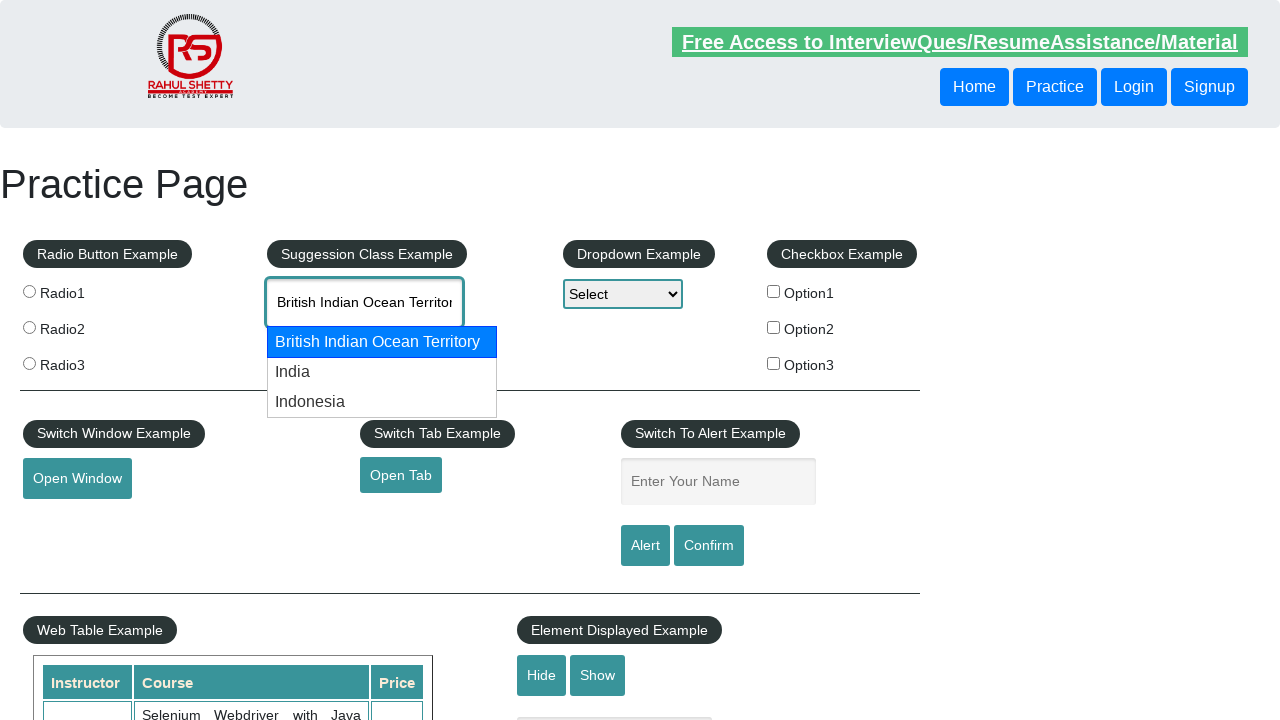

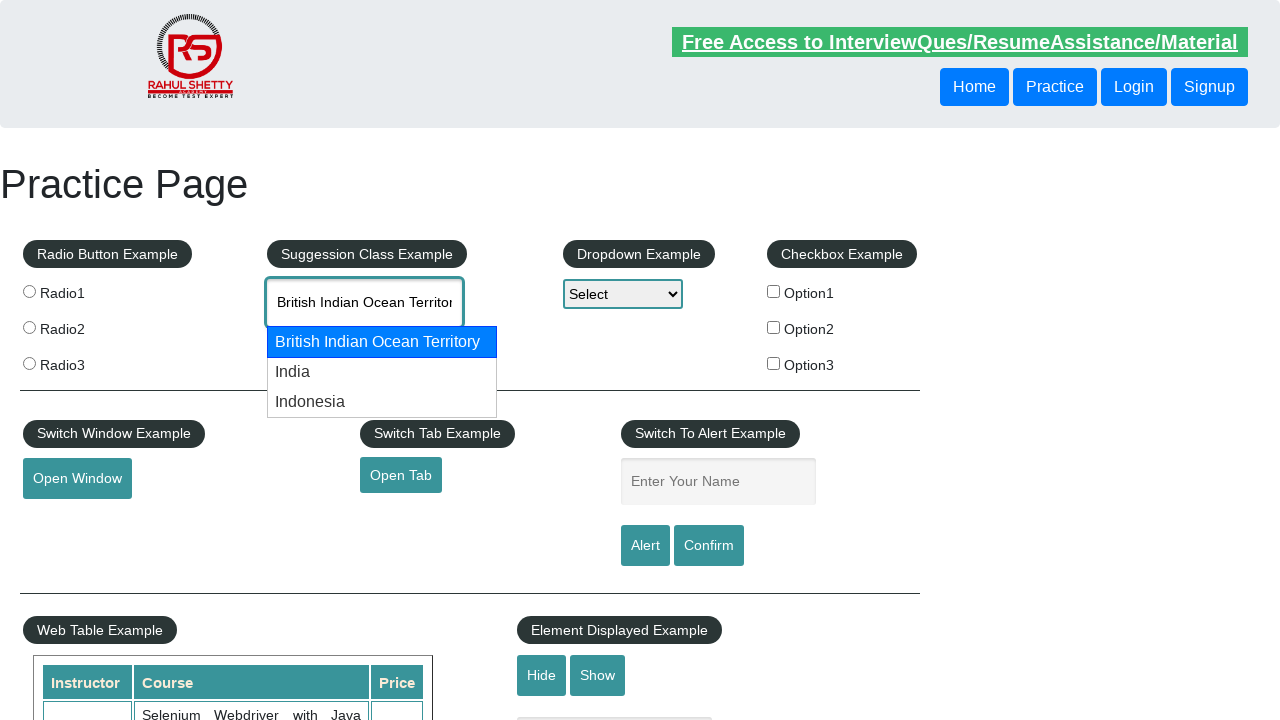